Tests GitHub login page by entering an incorrect username/email in the login field

Starting URL: https://github.com/login

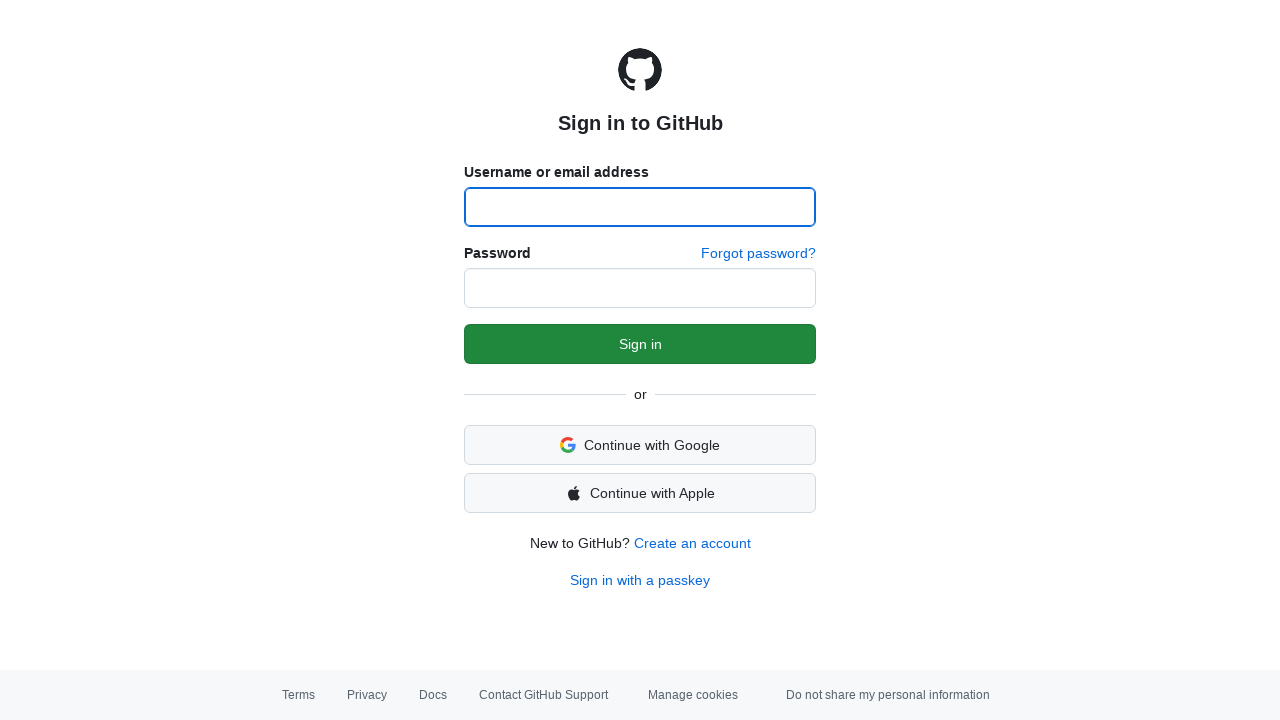

Navigated to GitHub login page
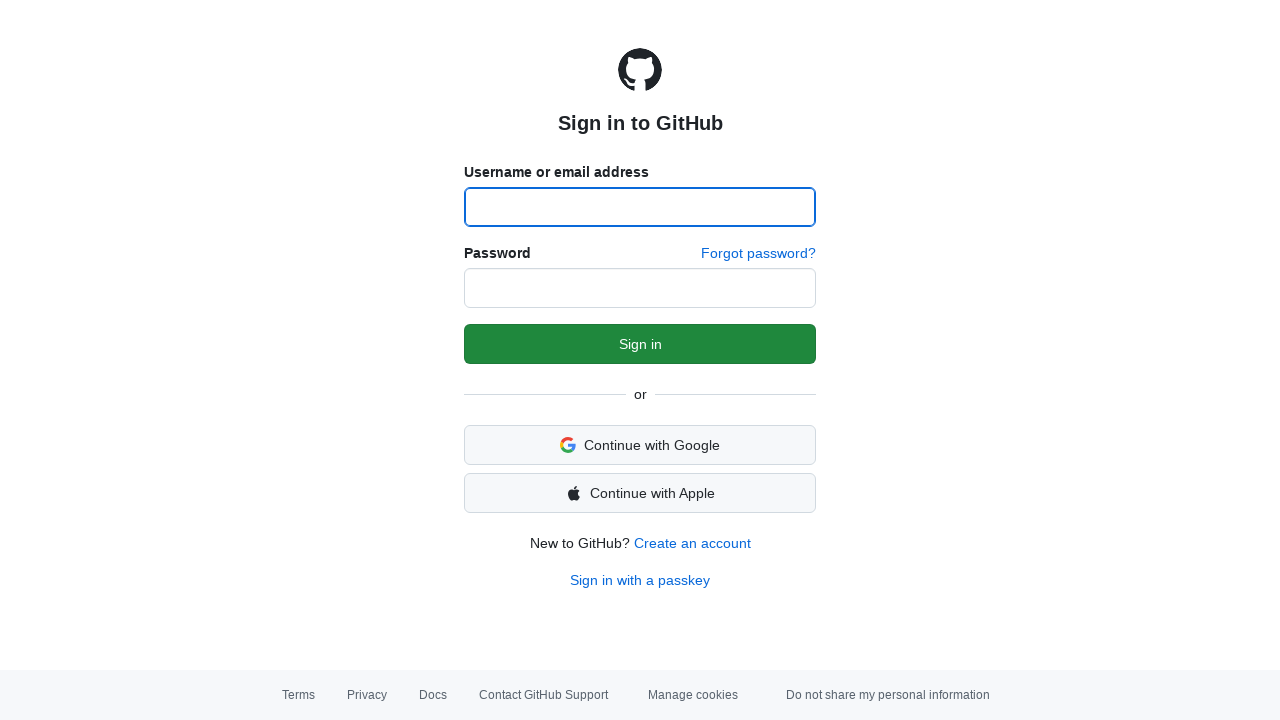

Filled login field with incorrect email 'sergiiburlaka@mistakeinemail.com' on #login_field
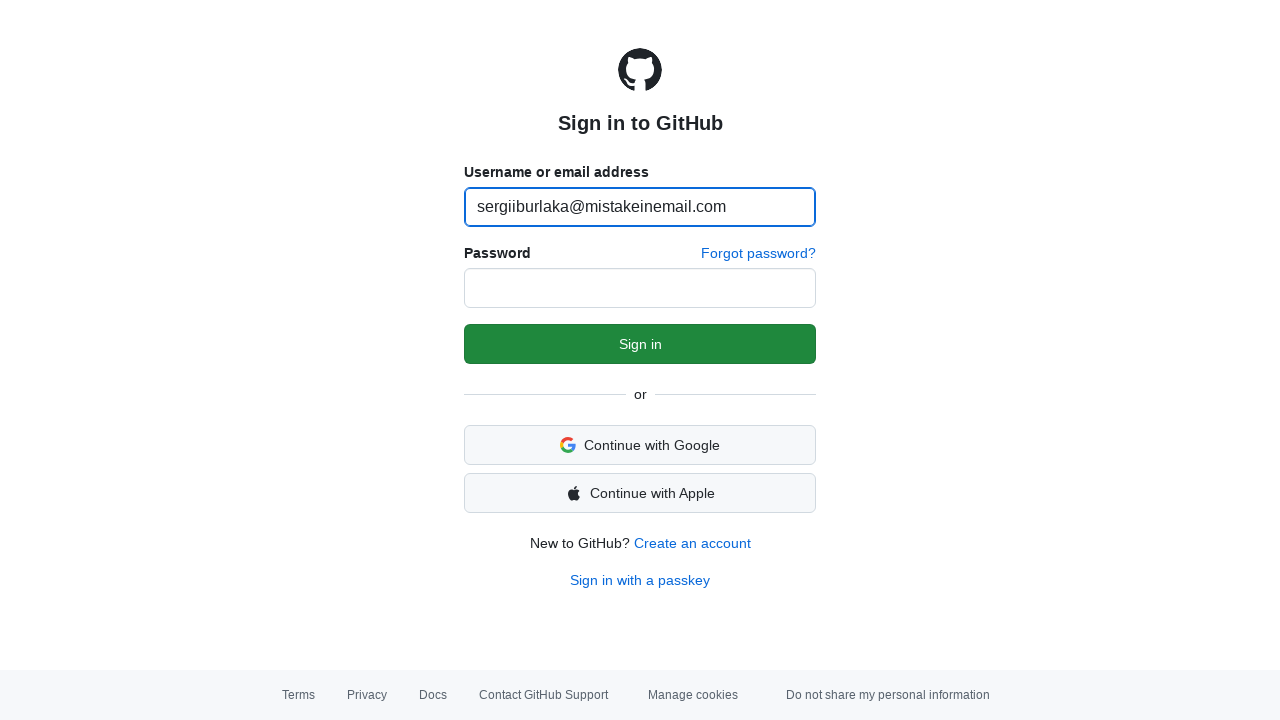

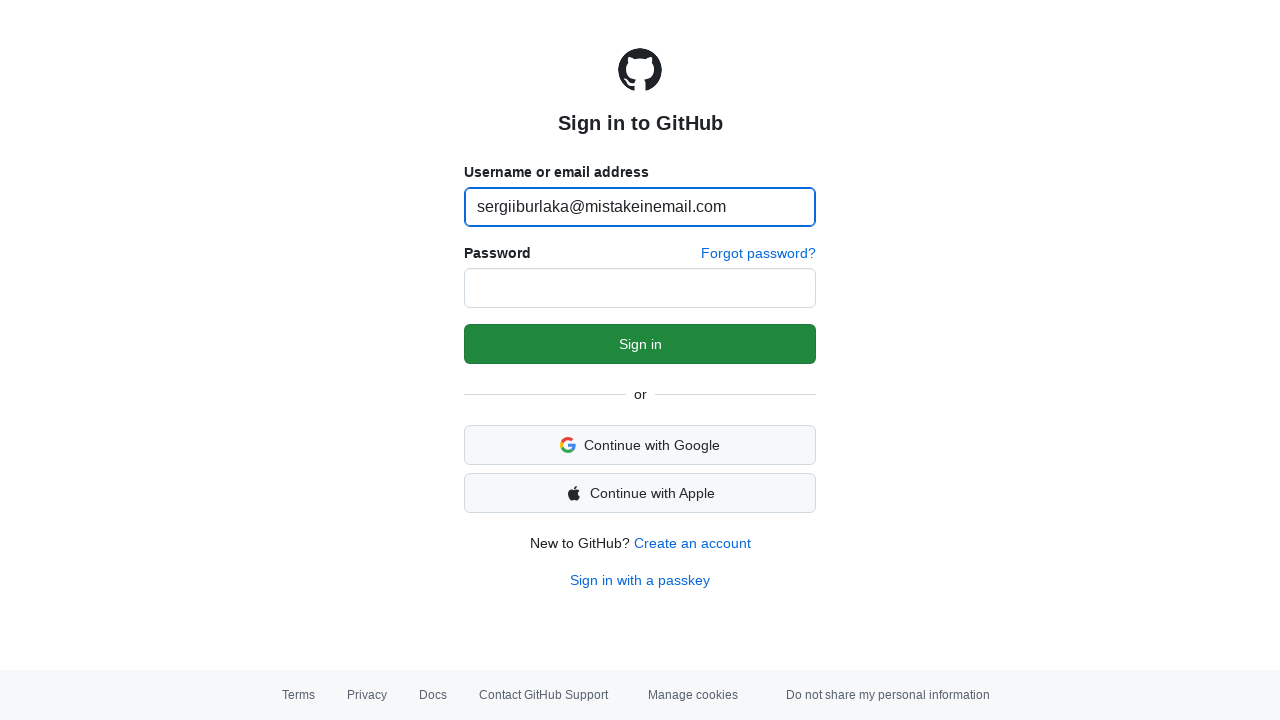